Tests date picker widget by selecting a specific date from dropdown menus

Starting URL: https://demoqa.com/

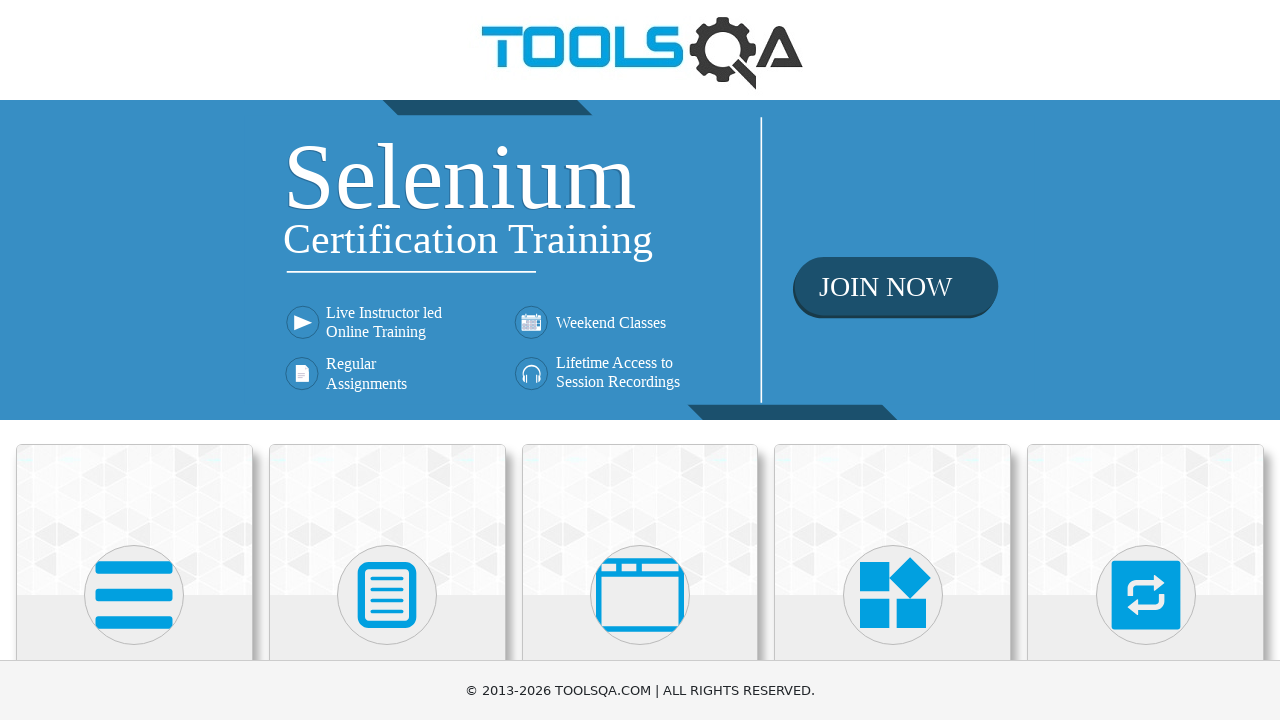

Scrolled Widgets section into view
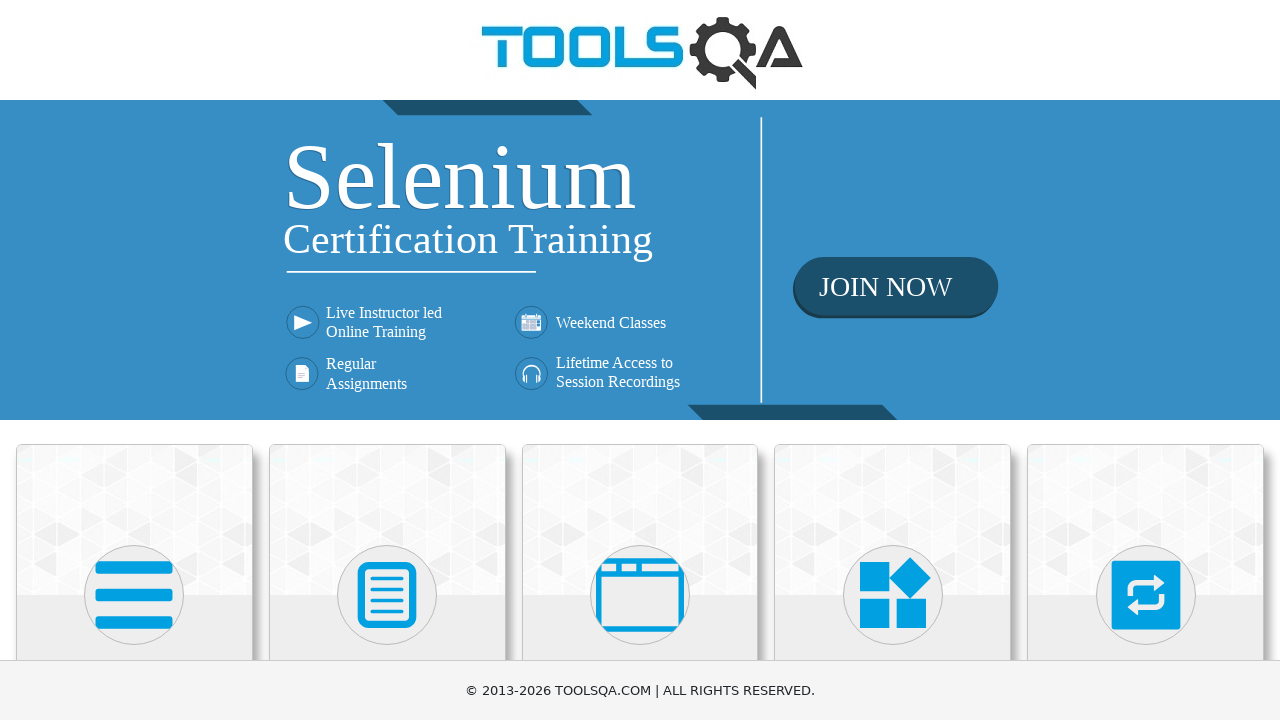

Clicked on Widgets section at (893, 360) on xpath=//h5[text()='Widgets']
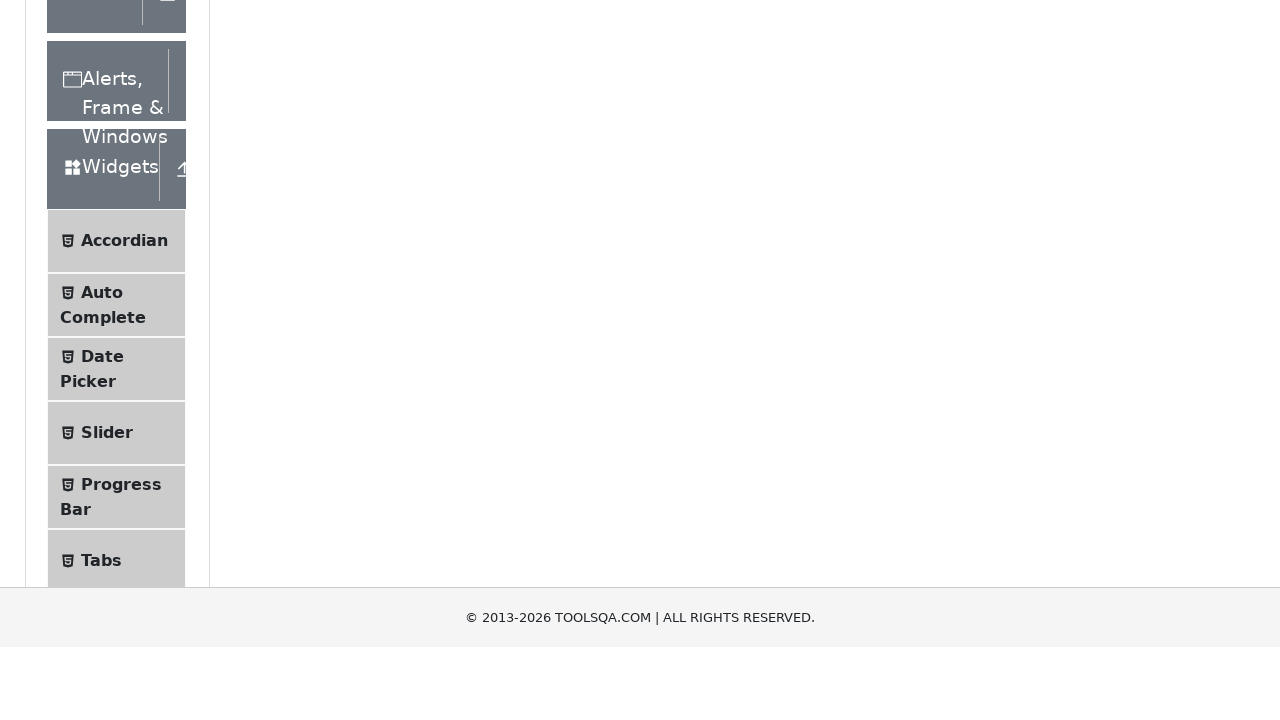

Clicked on Date Picker menu item at (102, 640) on xpath=//span[text()='Date Picker']
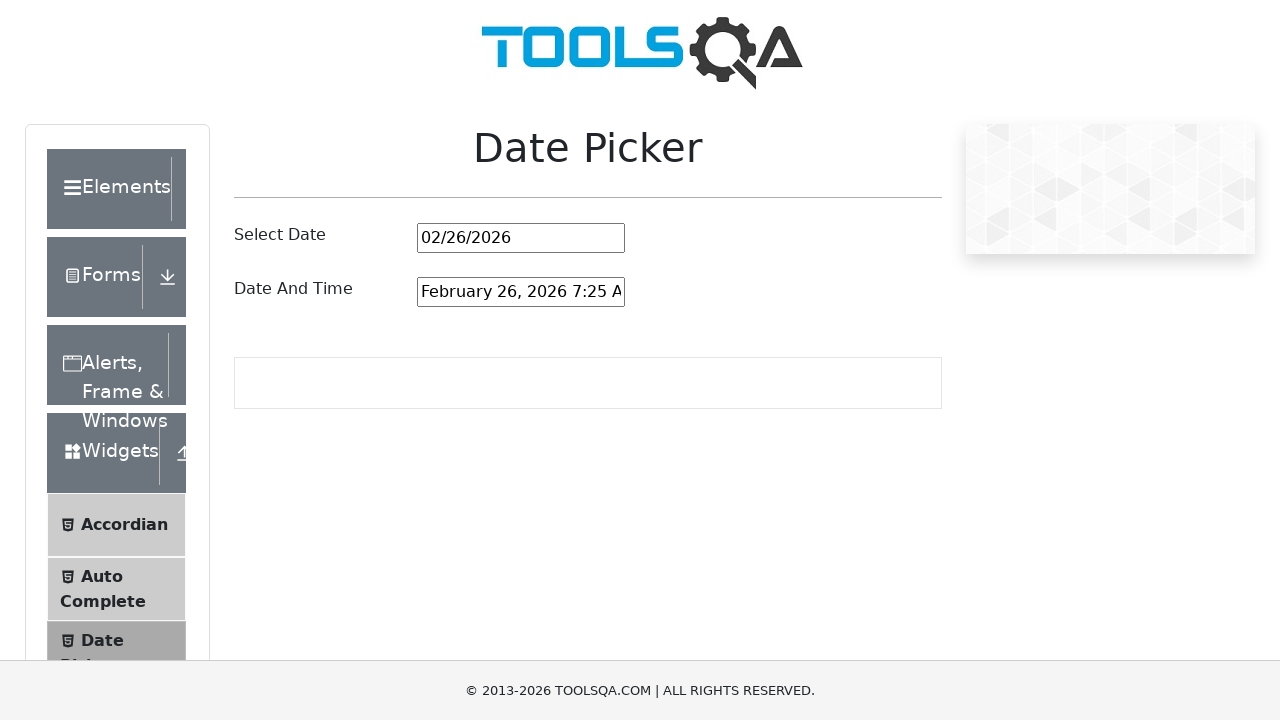

Clicked on date input field to open date picker at (521, 238) on #datePickerMonthYearInput
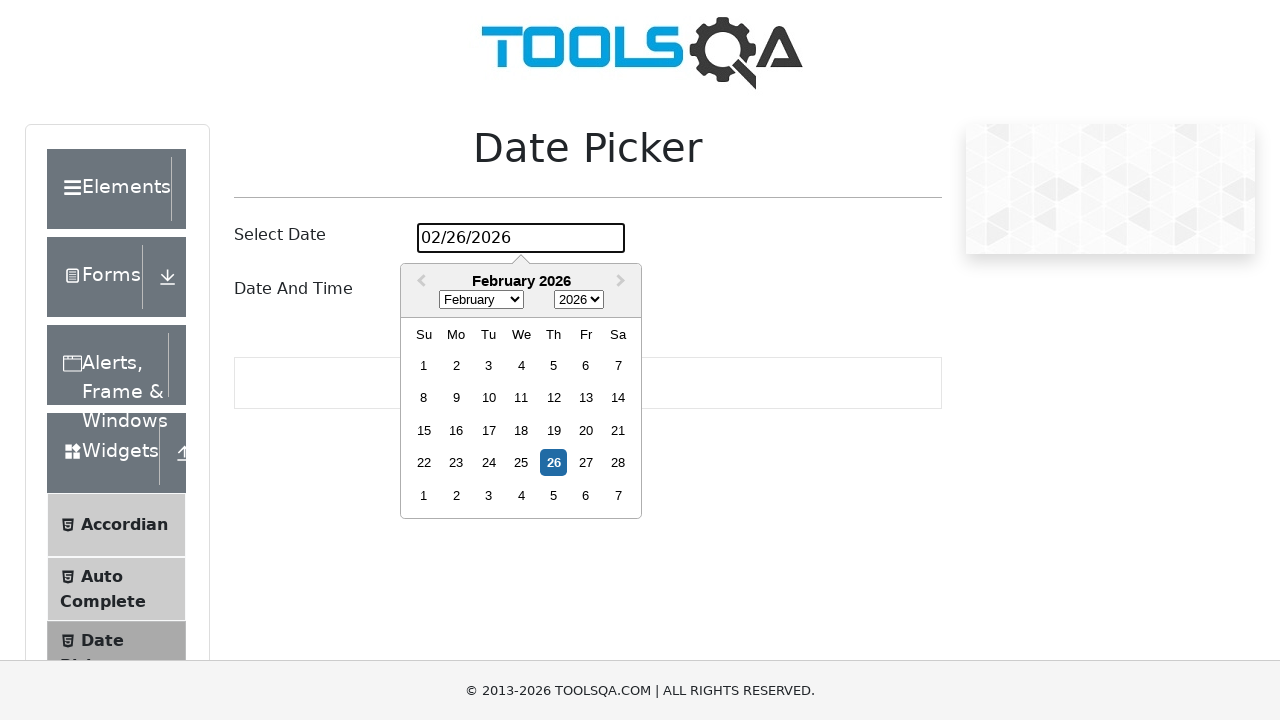

Date picker widget appeared
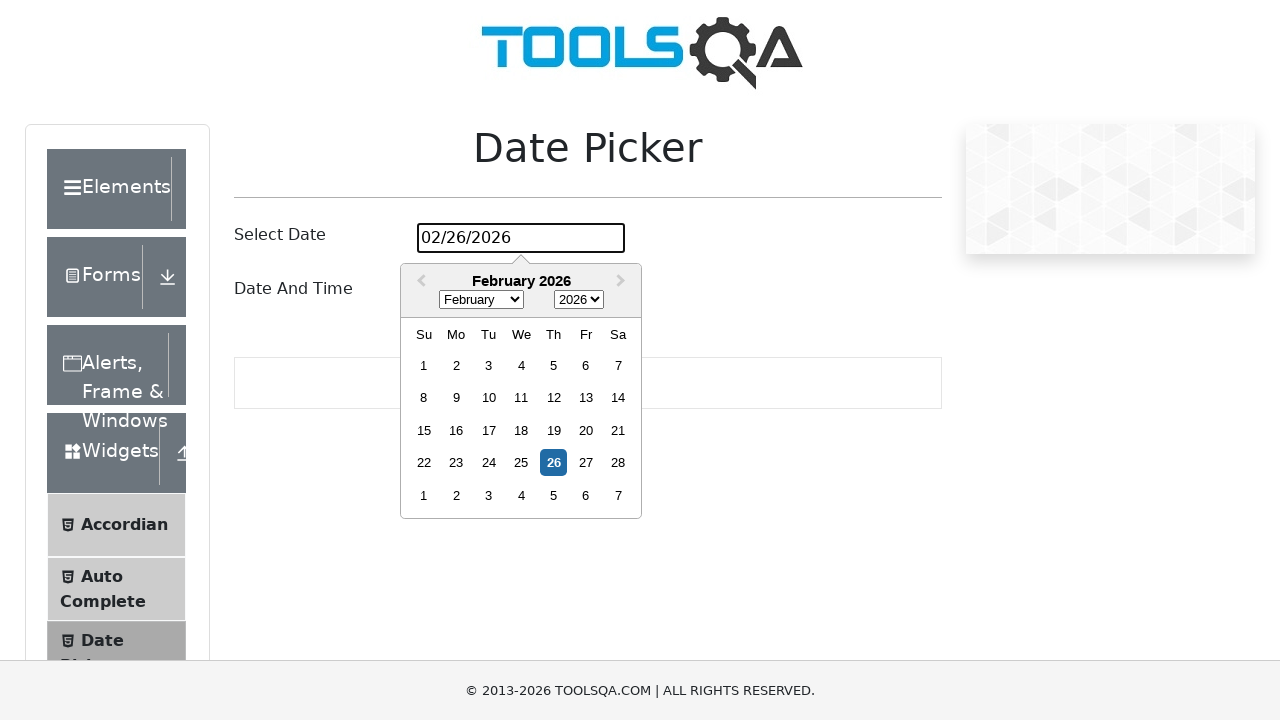

Selected October (month 9) from dropdown on .react-datepicker__month-select
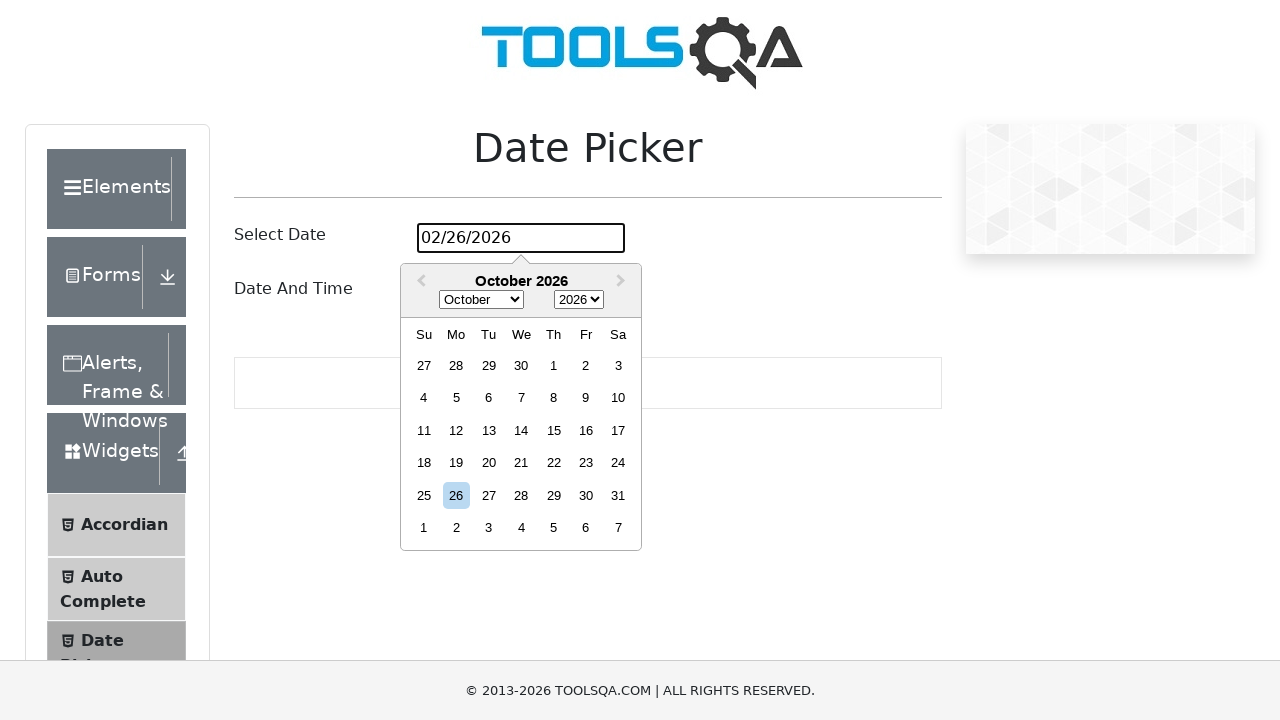

Selected year 2024 from dropdown on .react-datepicker__year-select
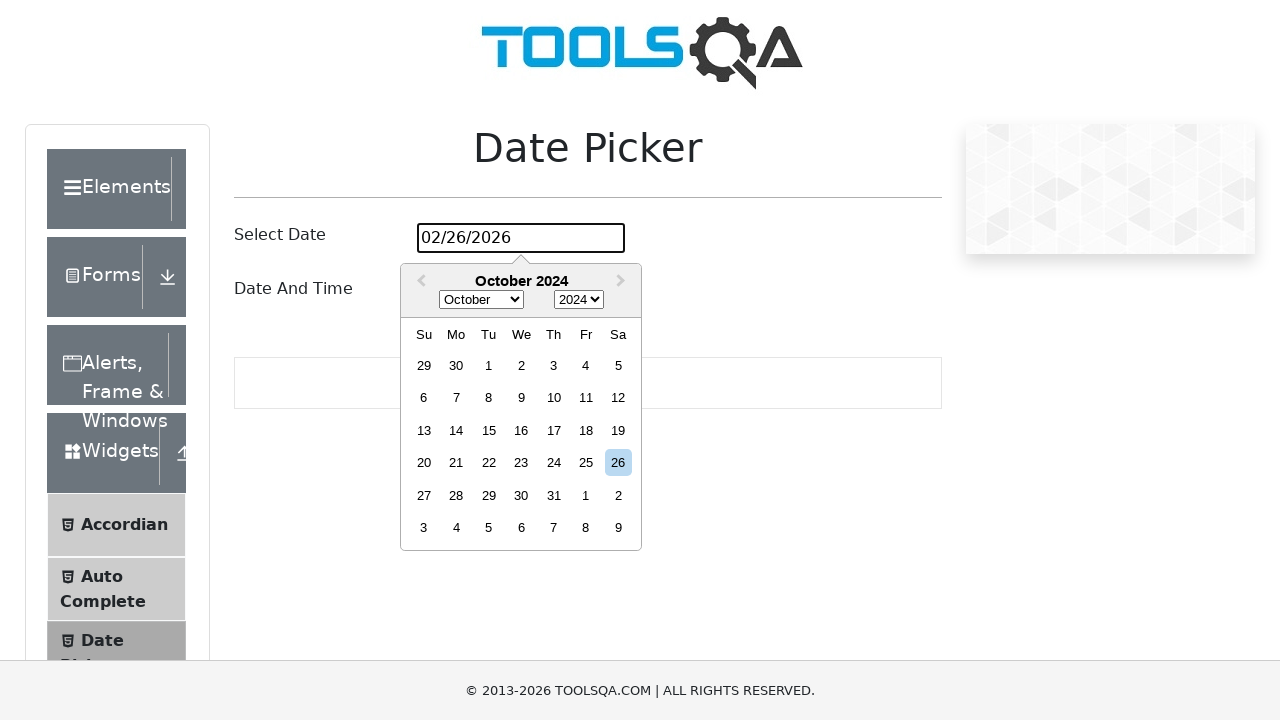

Clicked on day 15 to complete date selection (October 15, 2024) at (489, 430) on xpath=//div[contains(@class,'react-datepicker__day--015')]
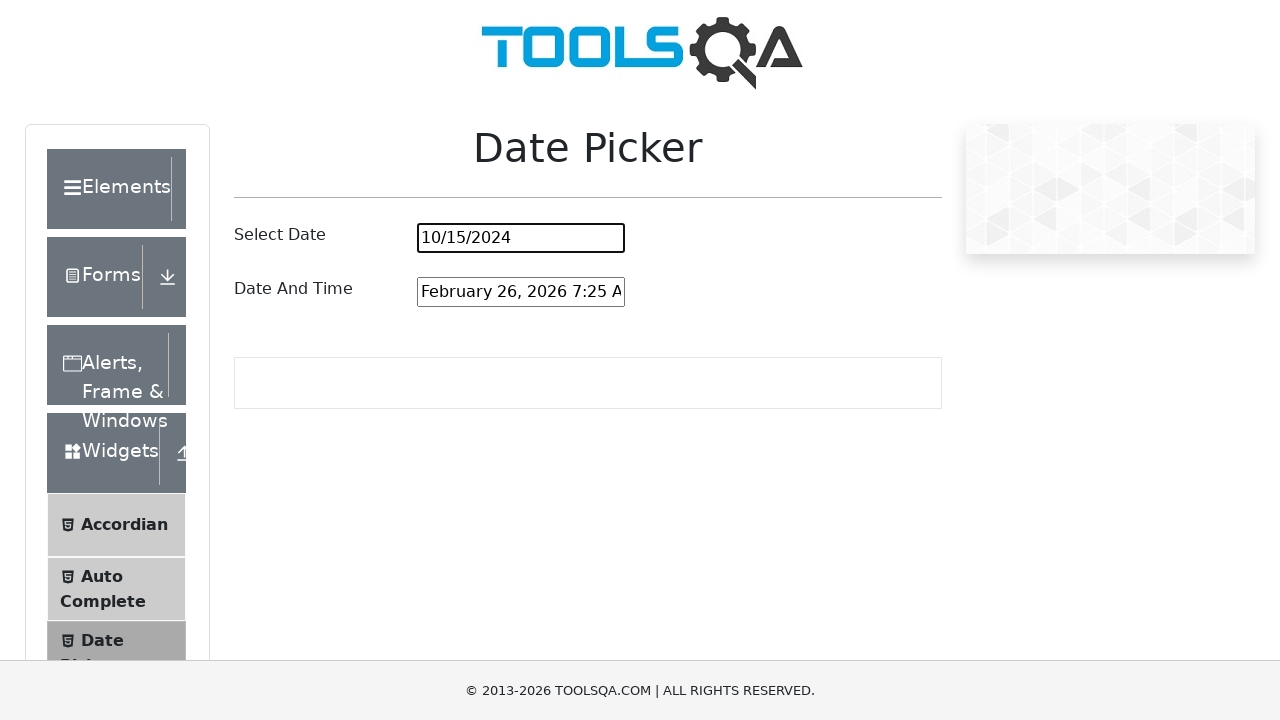

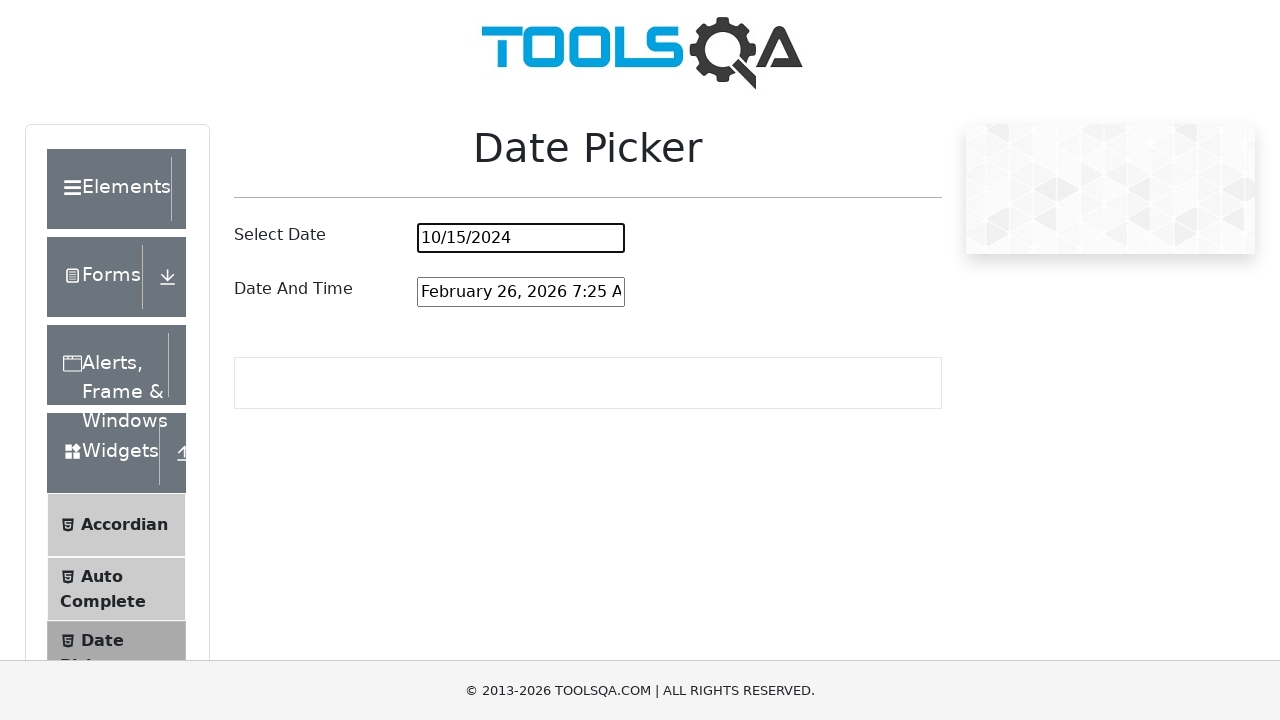